Navigates to a GitHub repository page and verifies the URL

Starting URL: https://github.com/podchasova11/pythonProject01

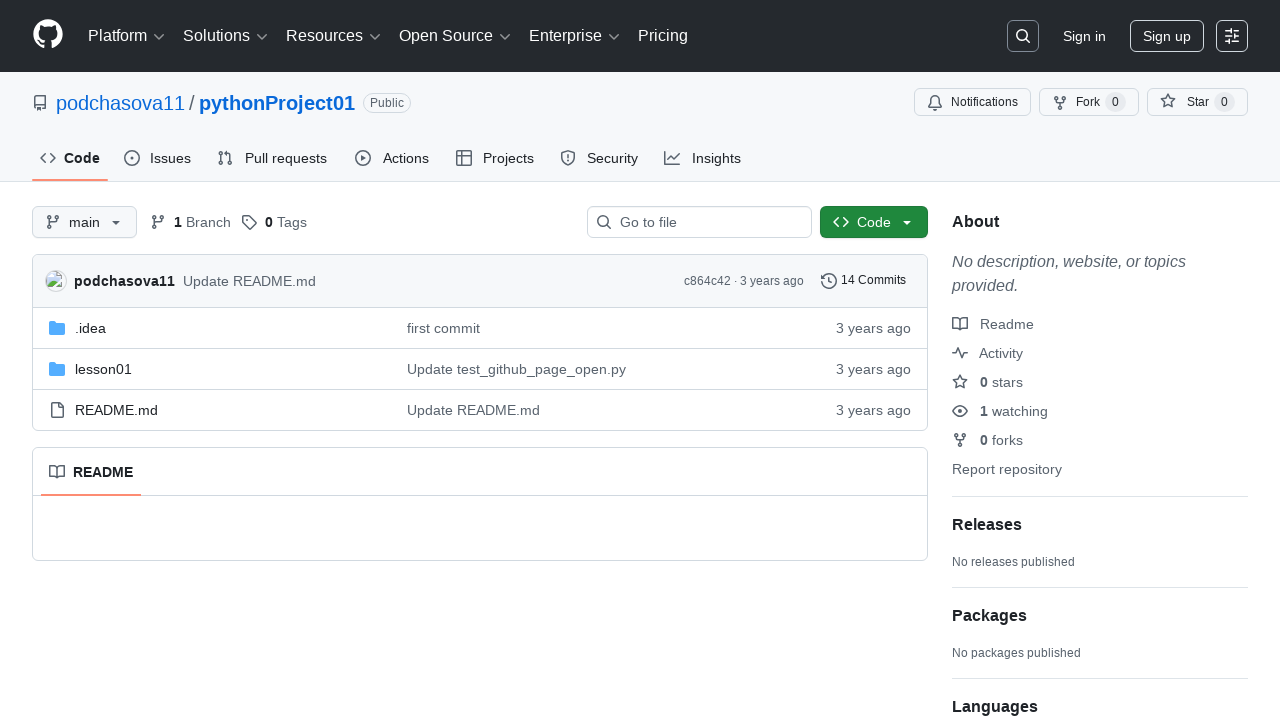

Navigated to GitHub repository page
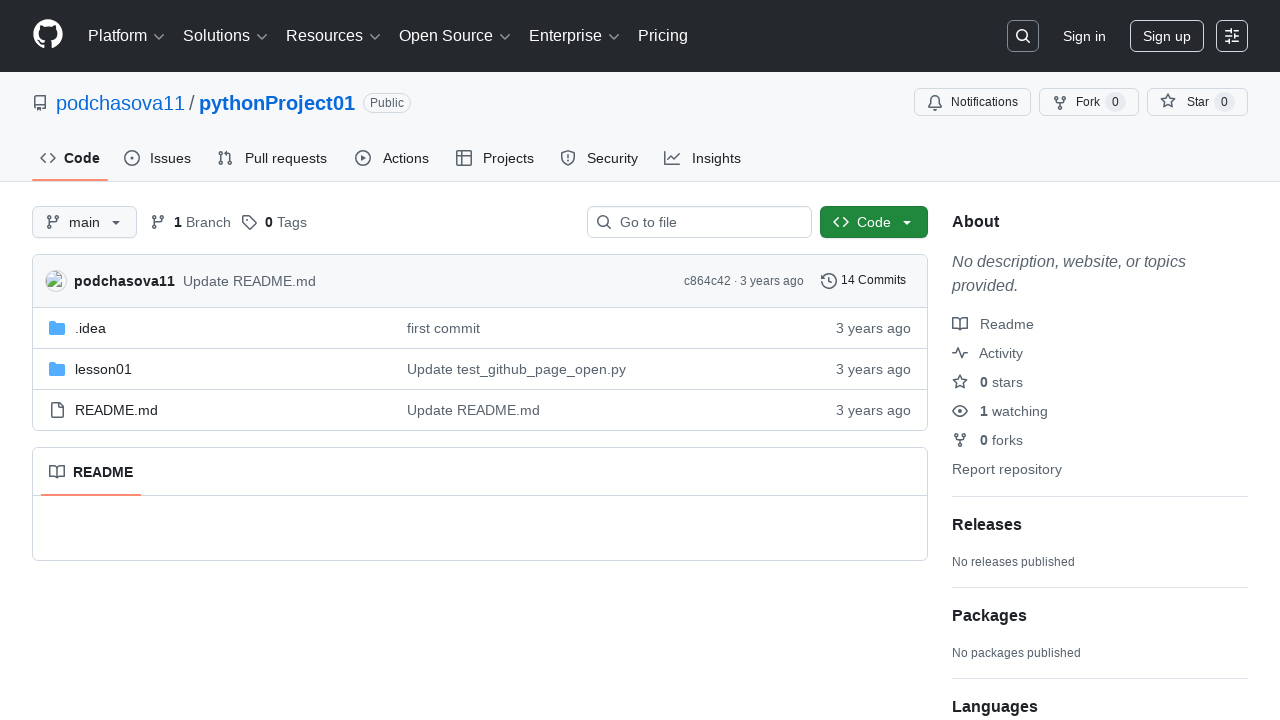

Verified URL matches expected GitHub repository page
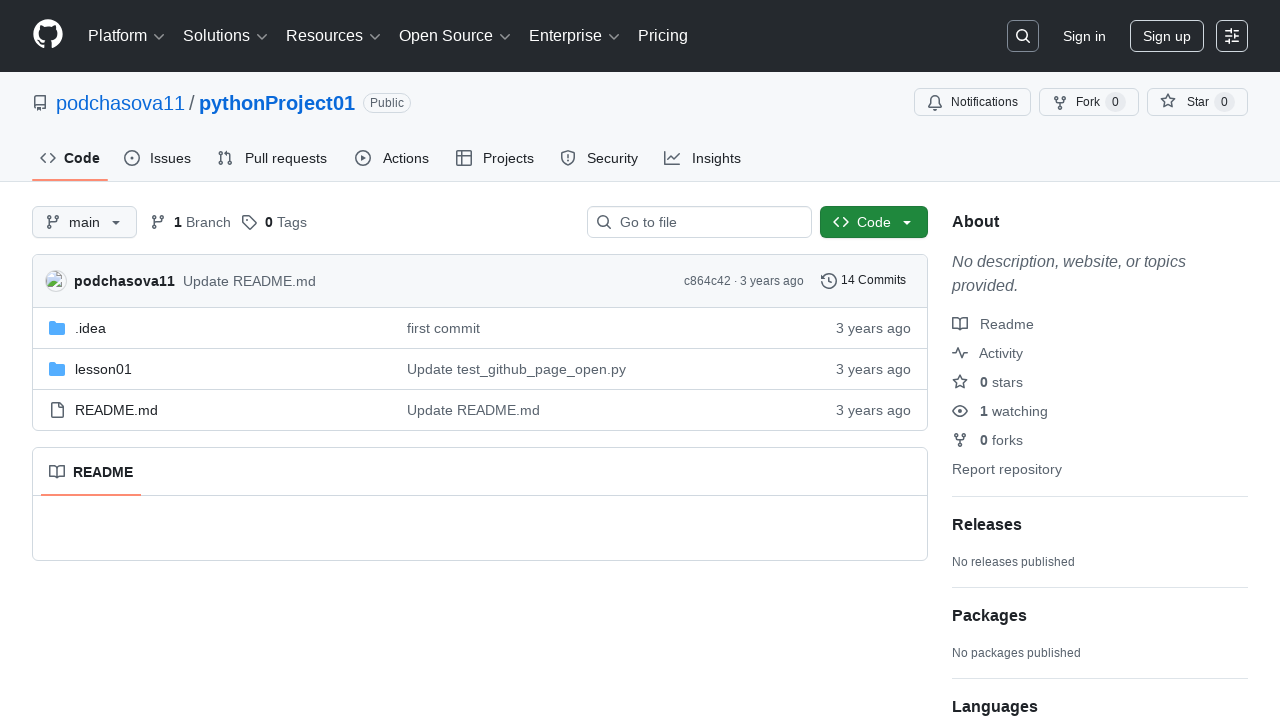

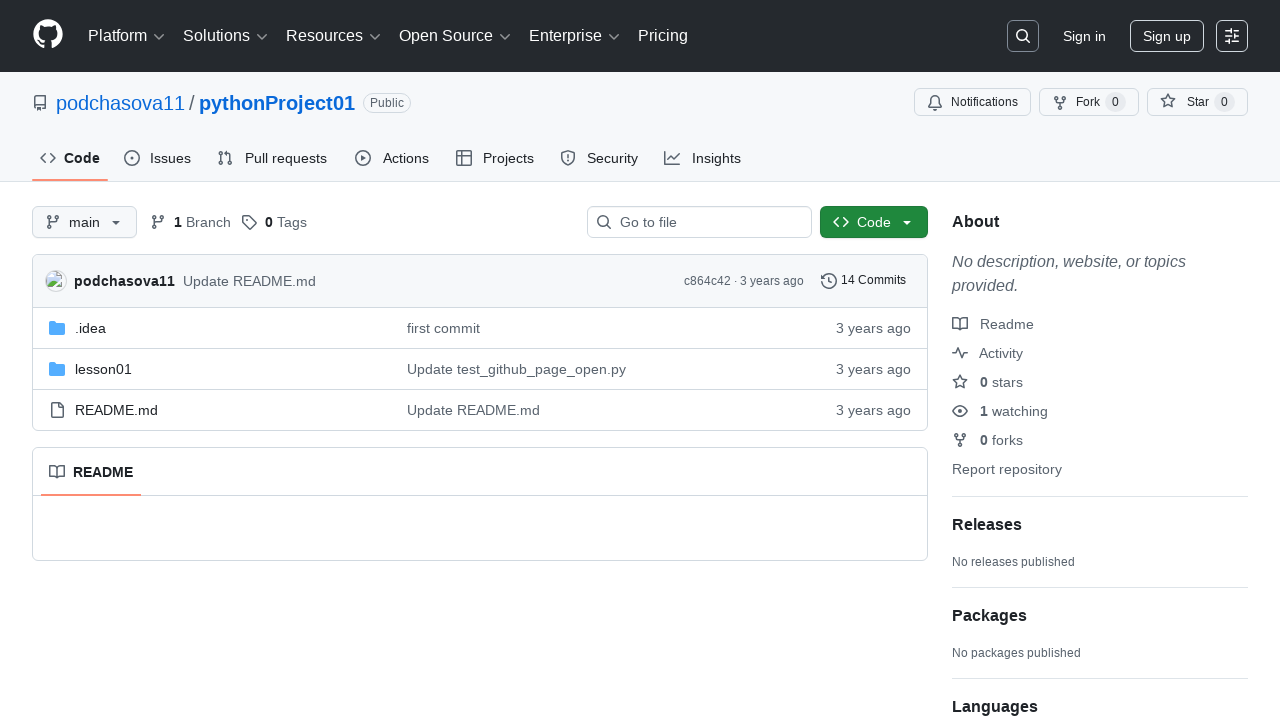